Tests that form elements (email textbox, education textarea, and under 18 radio button) are displayed and can receive input

Starting URL: https://automationfc.github.io/basic-form/index.html

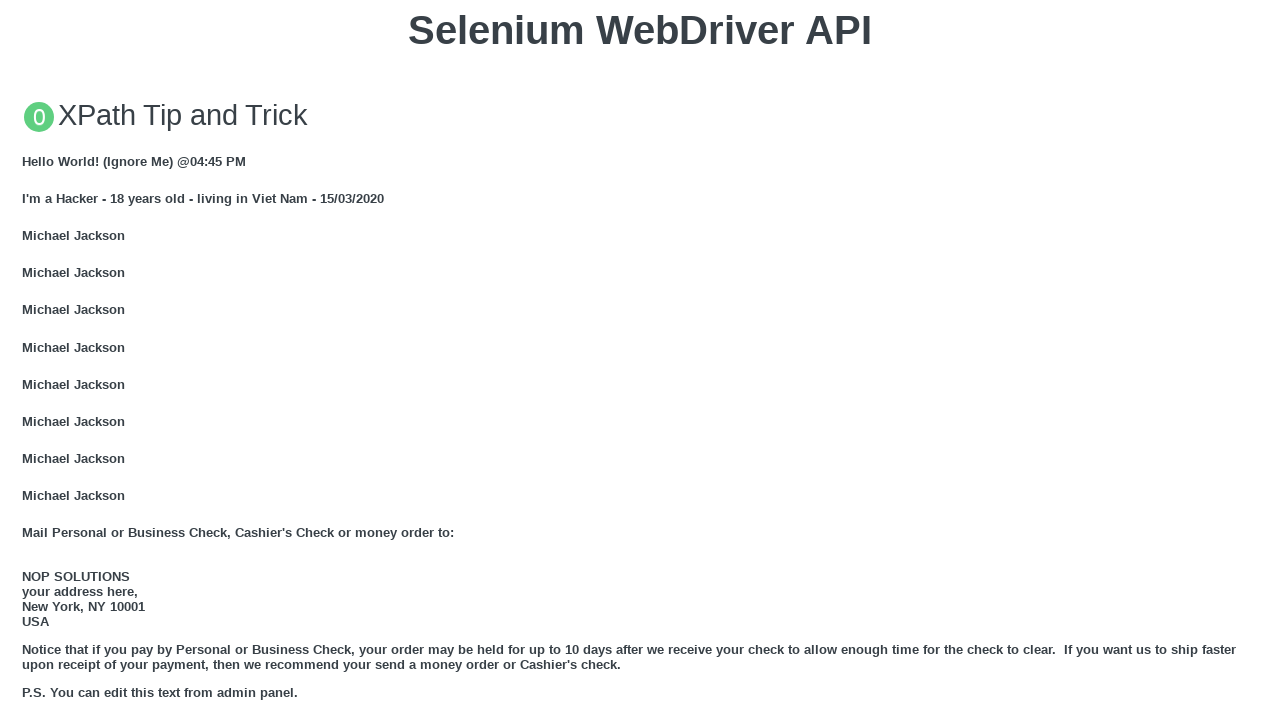

Filled email textbox with 'AutomationFC' on #mail
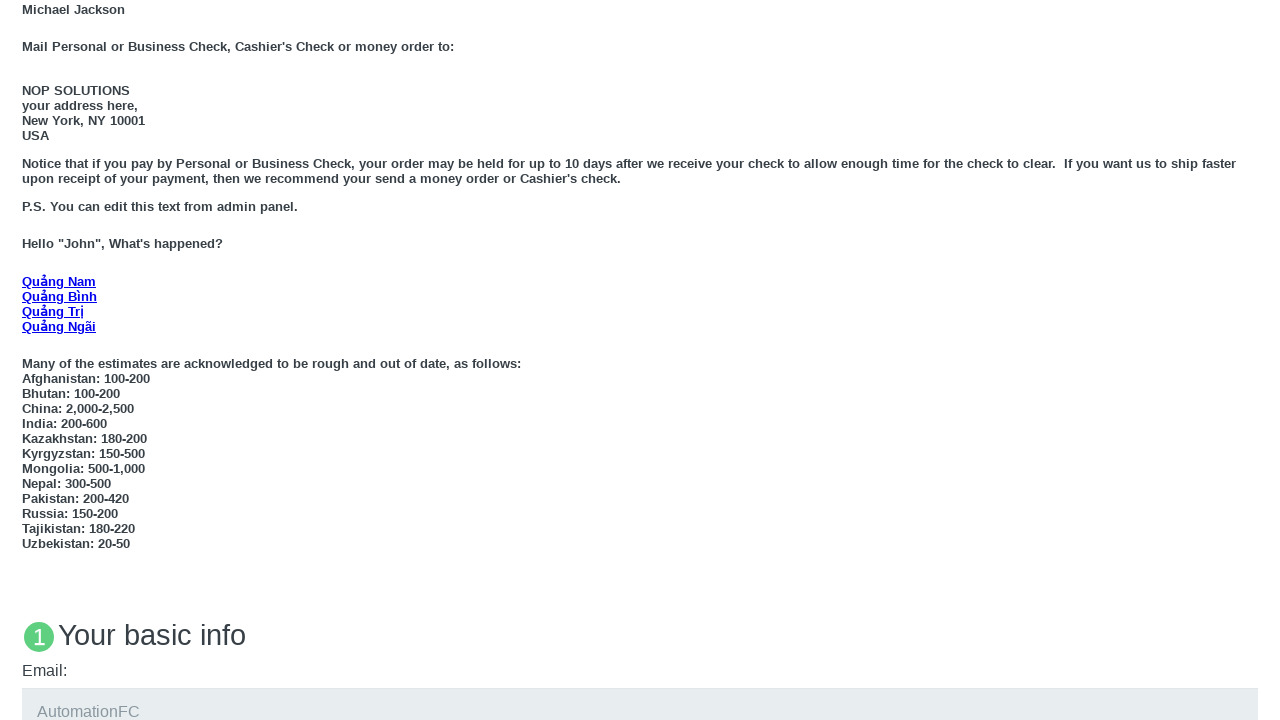

Filled education textarea with 'AutomationFC' on #edu
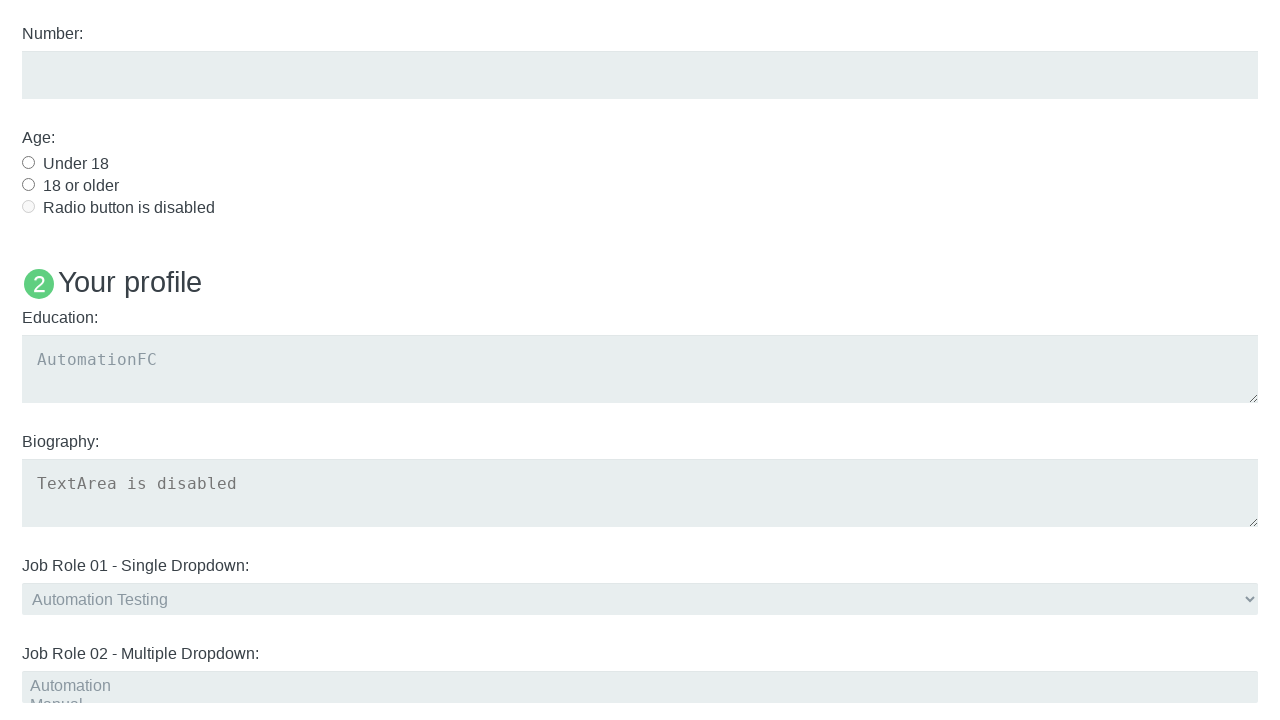

Clicked under 18 radio button at (28, 162) on #under_18
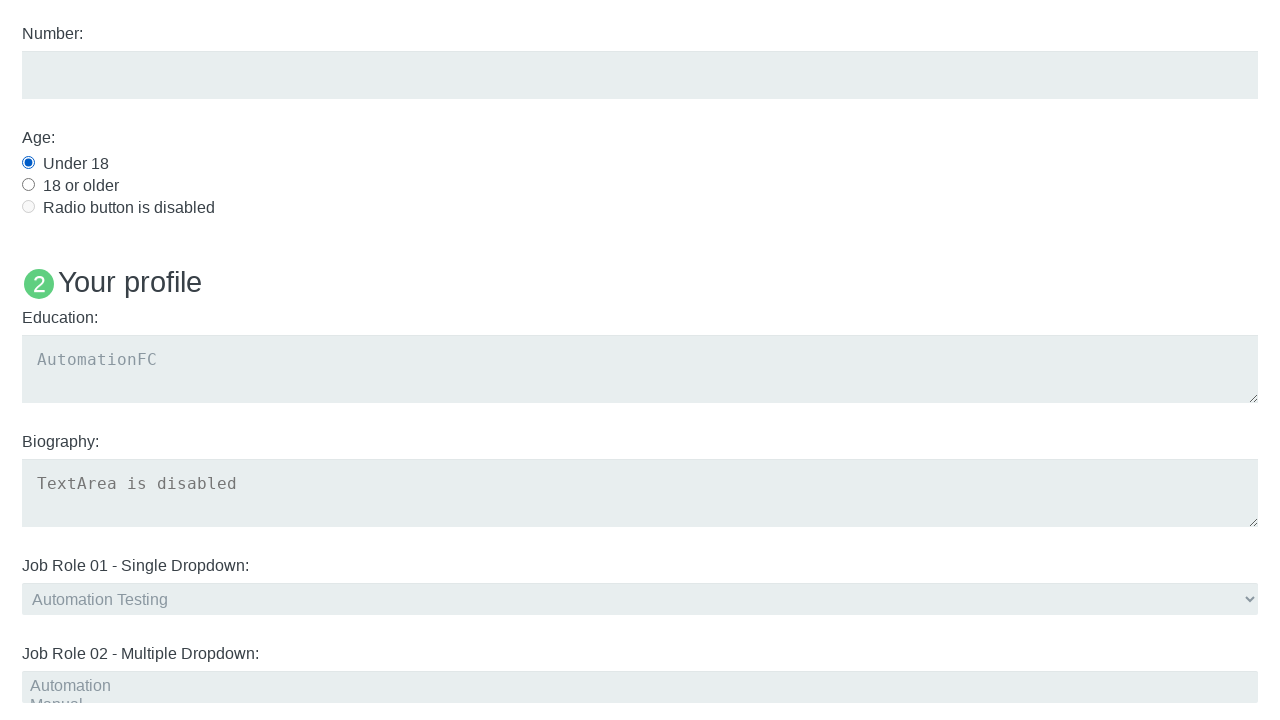

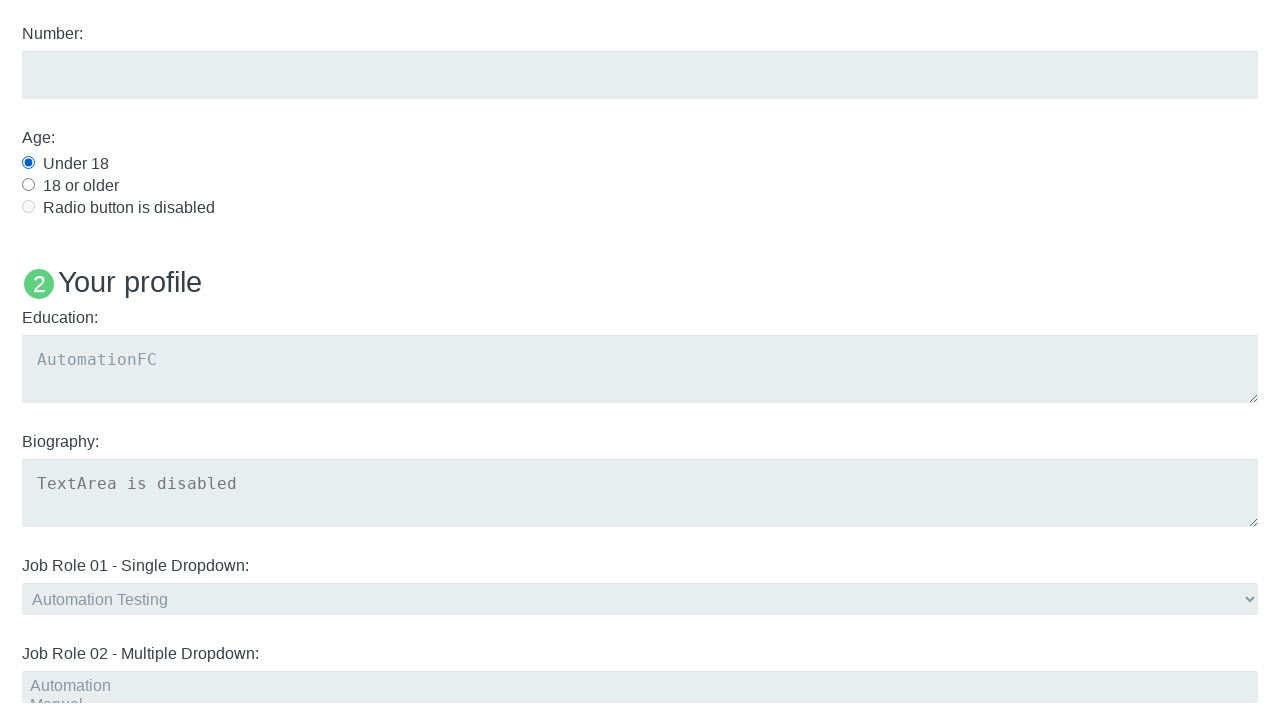